Tests a student registration form by filling in personal details (first name, last name, email, phone), selecting gender radio button, checking hobby checkboxes, entering address, and submitting the form.

Starting URL: https://demoqa.com/automation-practice-form

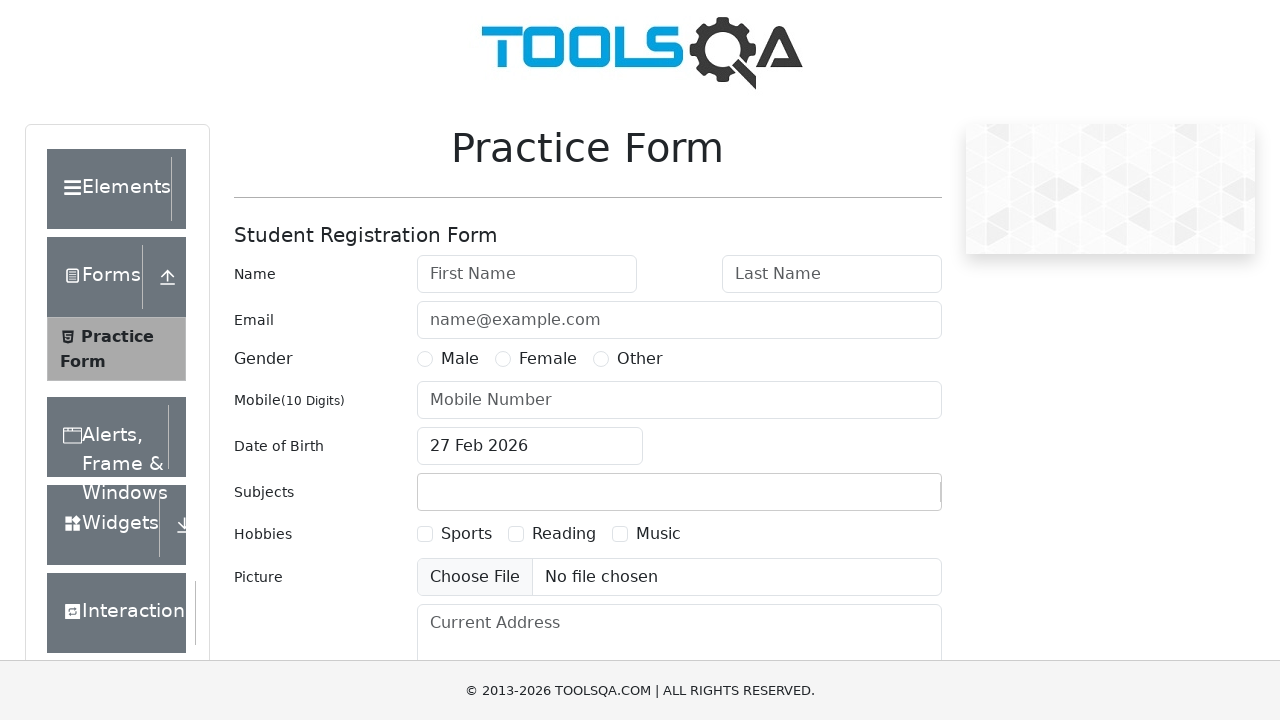

Filled first name field with 'Michael' on #firstName
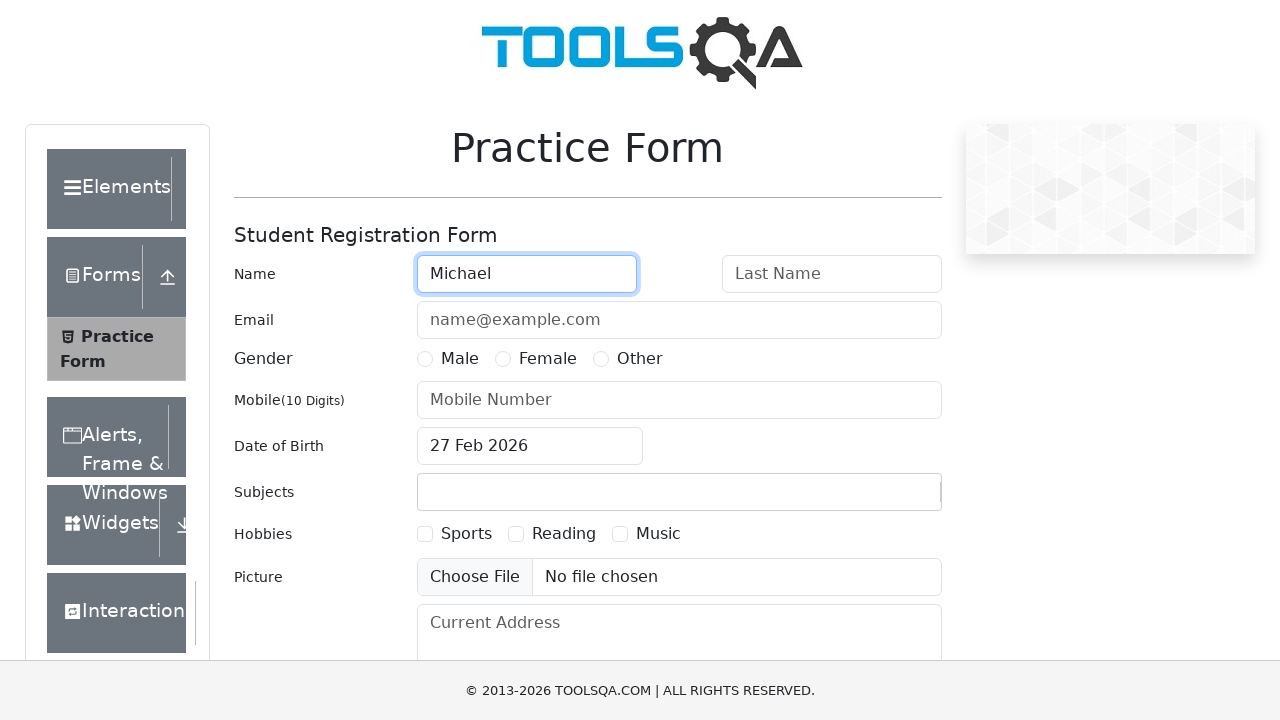

Filled last name field with 'Johnson' on #lastName
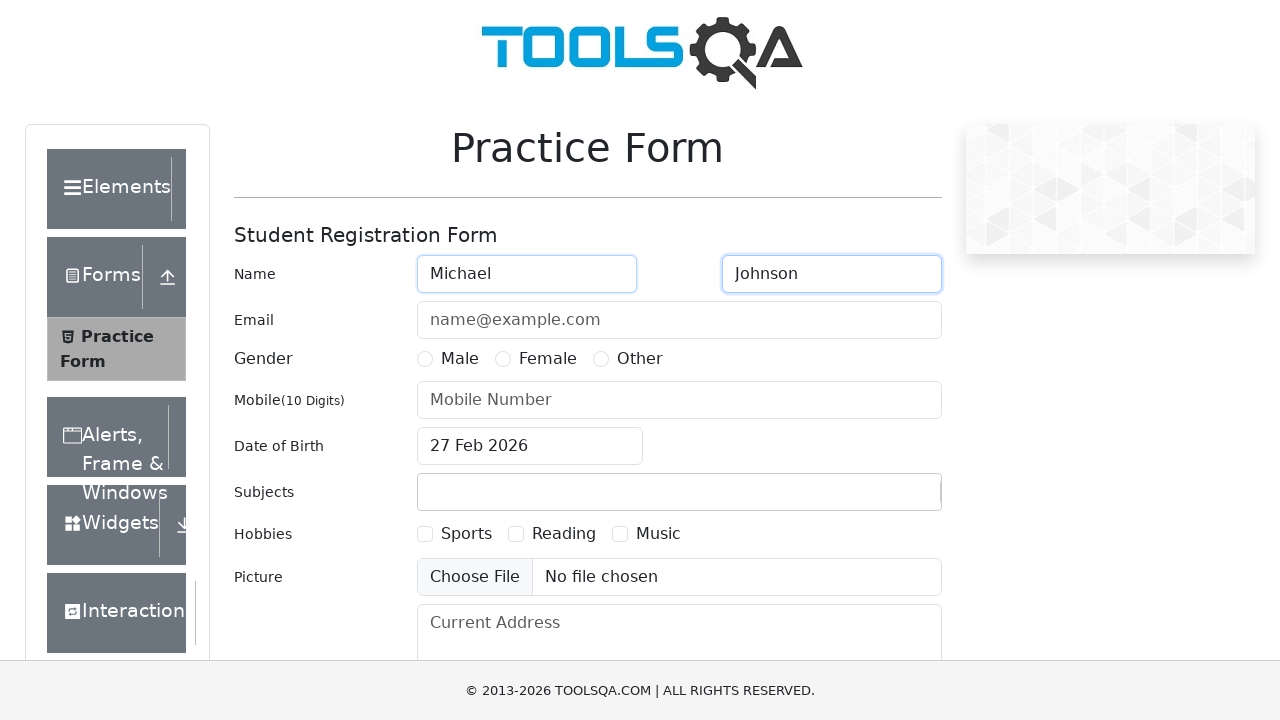

Filled email field with 'michael.johnson@example.com' on #userEmail
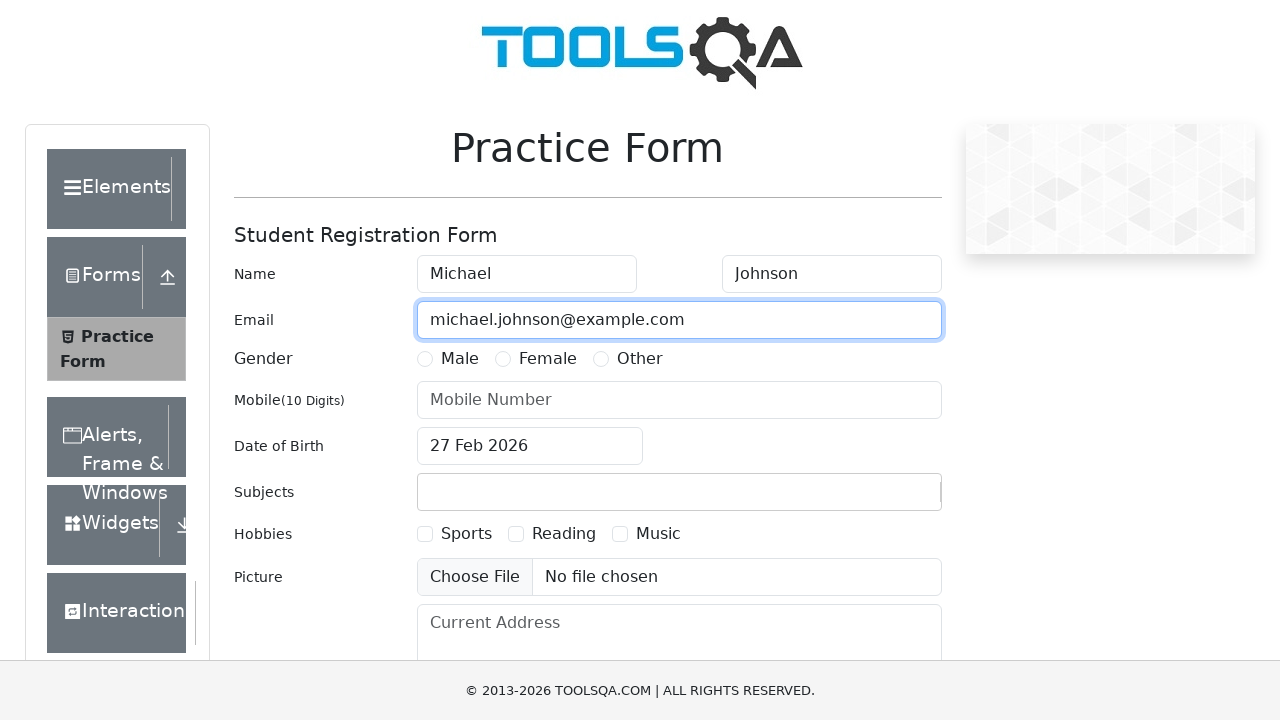

Filled phone number field with '9876543210' on #userNumber
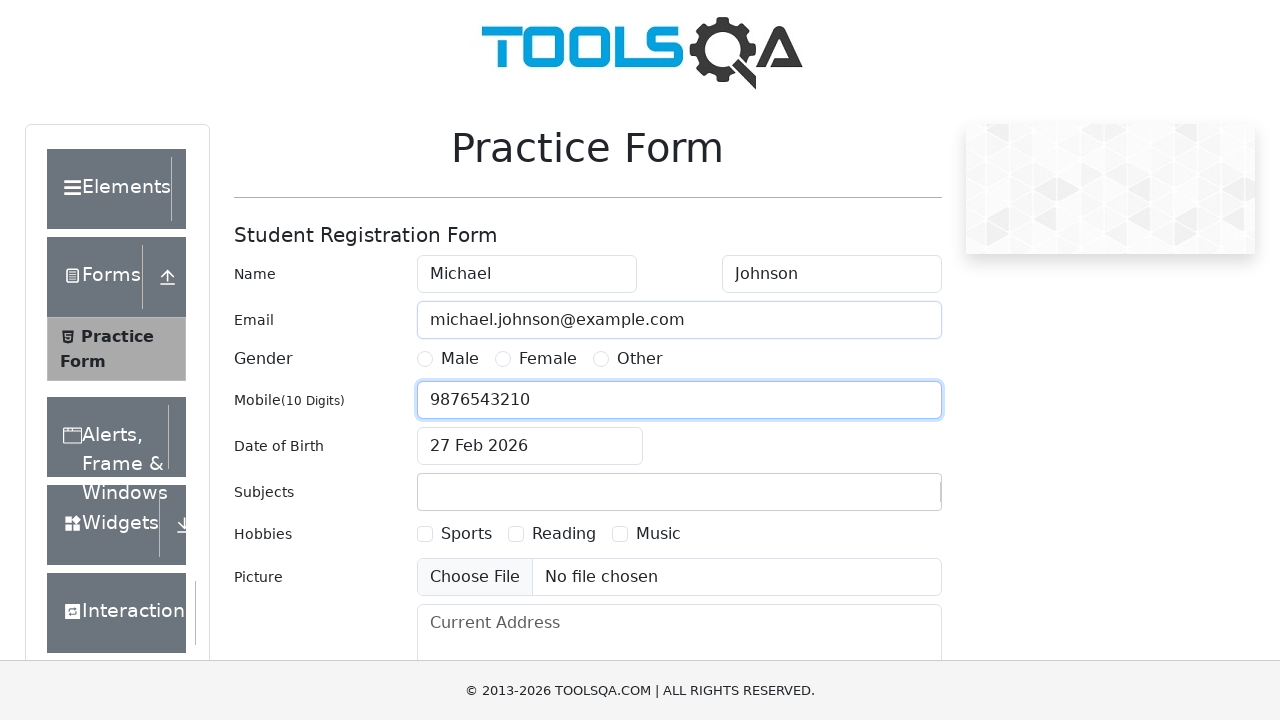

Selected Male gender radio button at (460, 359) on label[for='gender-radio-1']
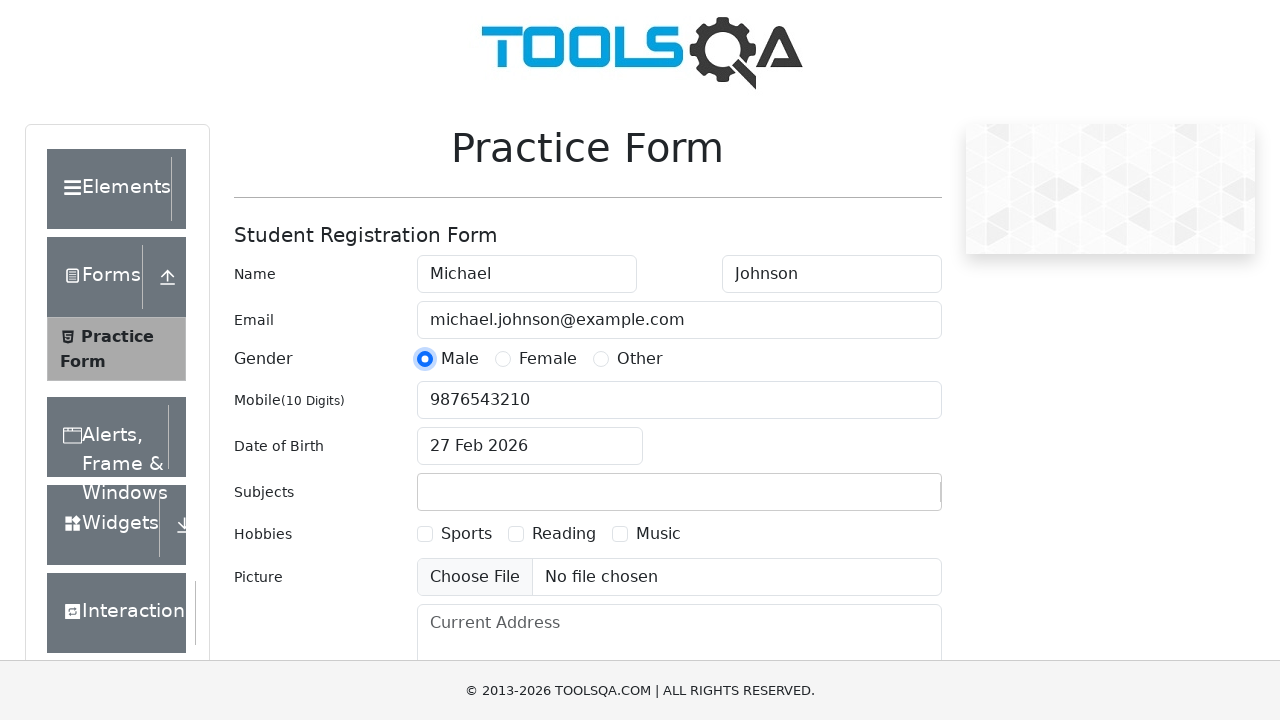

Checked Sports hobby checkbox at (466, 534) on label[for='hobbies-checkbox-1']
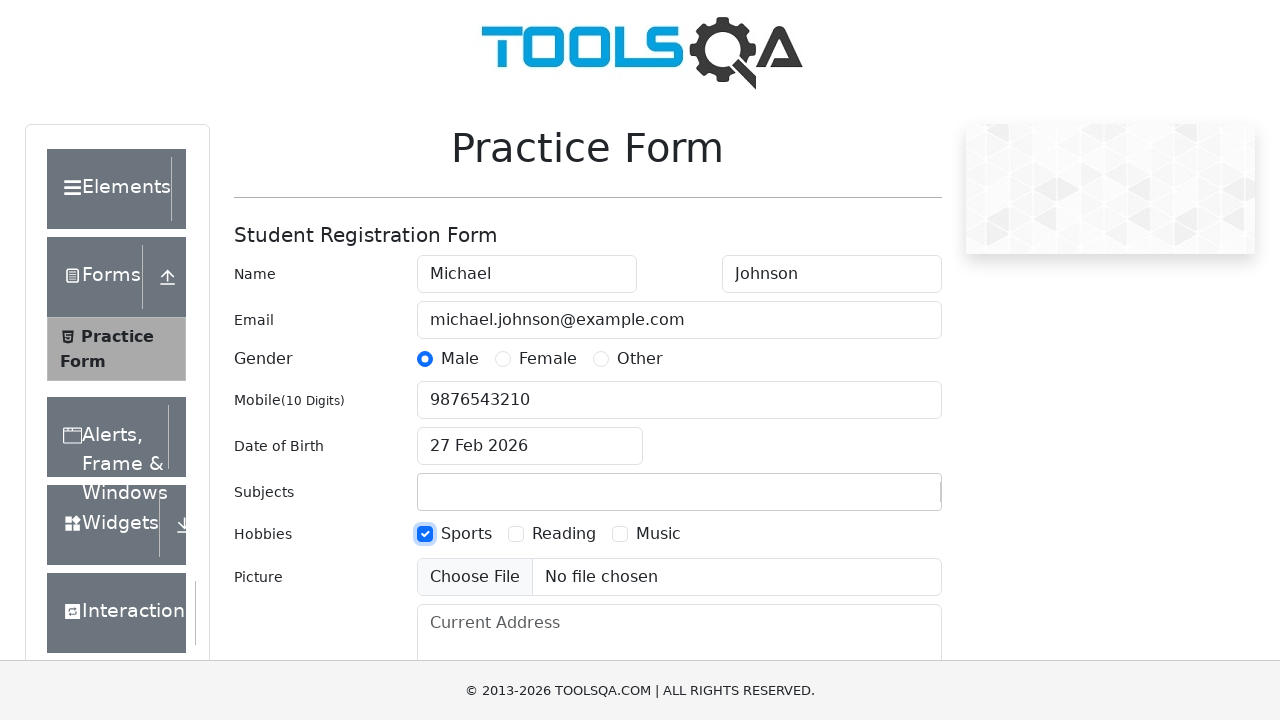

Checked Reading hobby checkbox at (564, 534) on label[for='hobbies-checkbox-2']
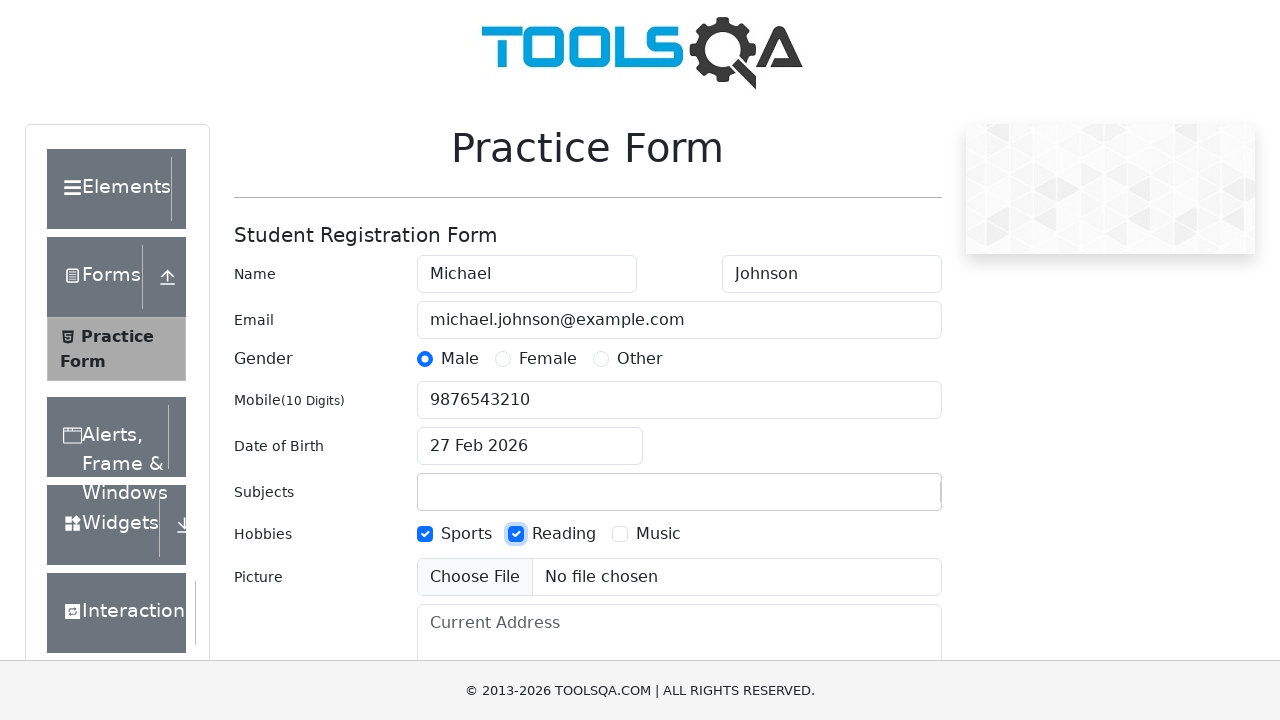

Filled current address field with '123 Main Street, New York' on #currentAddress
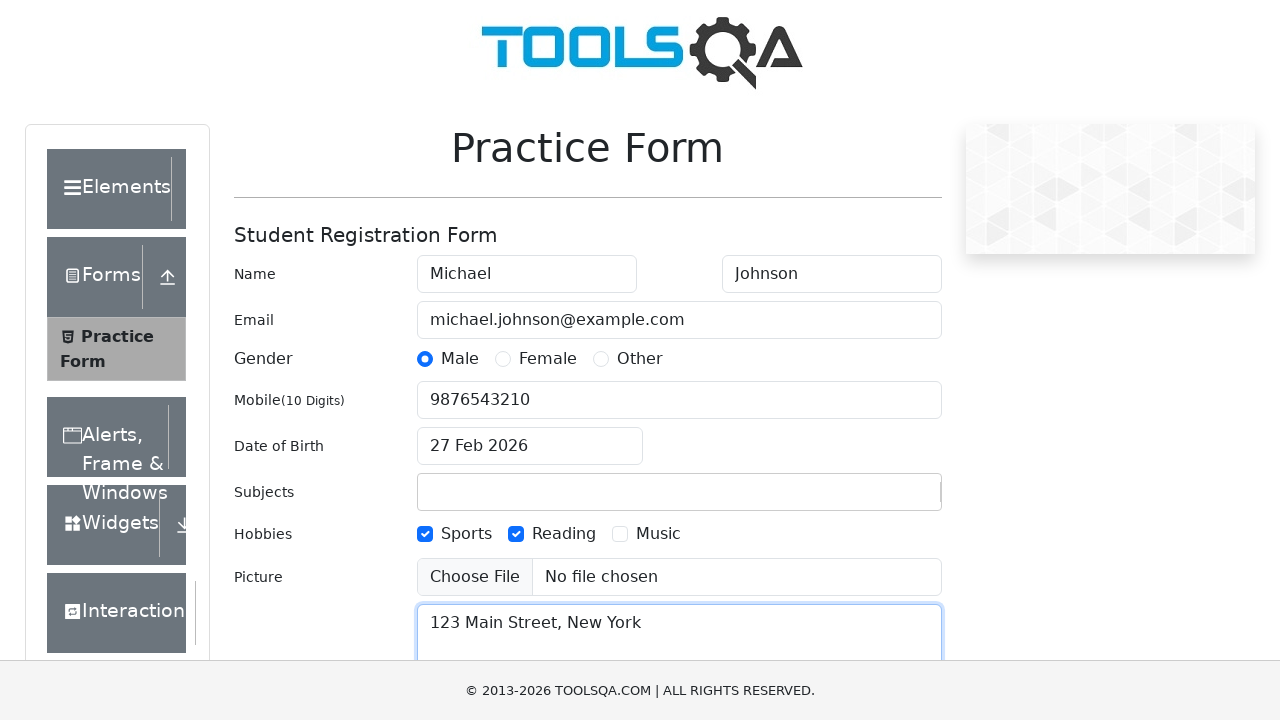

Clicked submit button to submit the registration form at (885, 499) on #submit
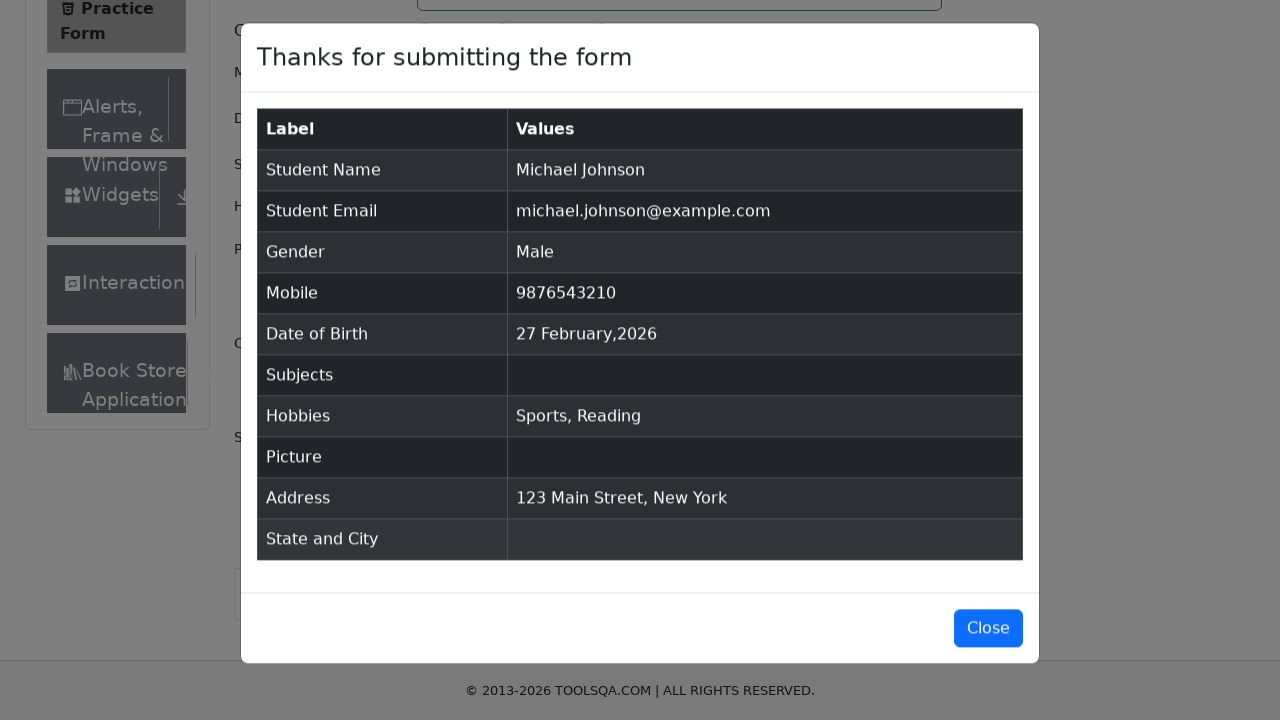

Waited for submission confirmation modal to appear
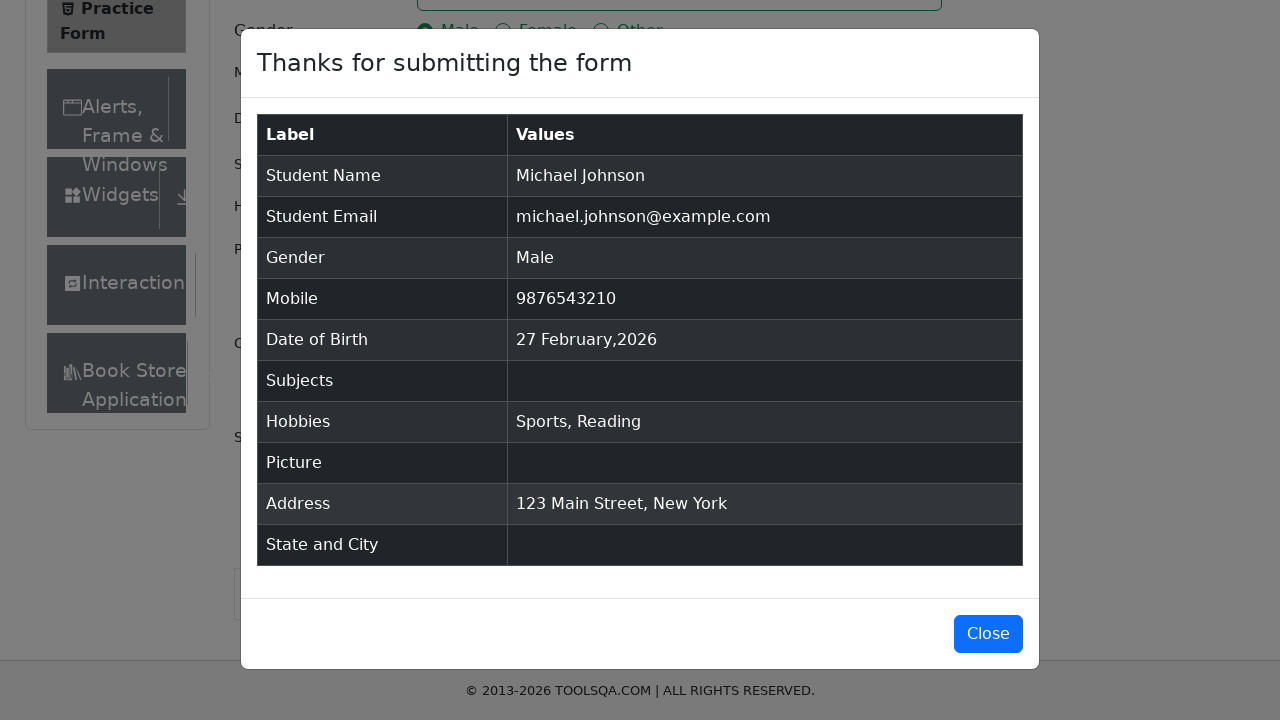

Closed the submission confirmation modal at (988, 634) on #closeLargeModal
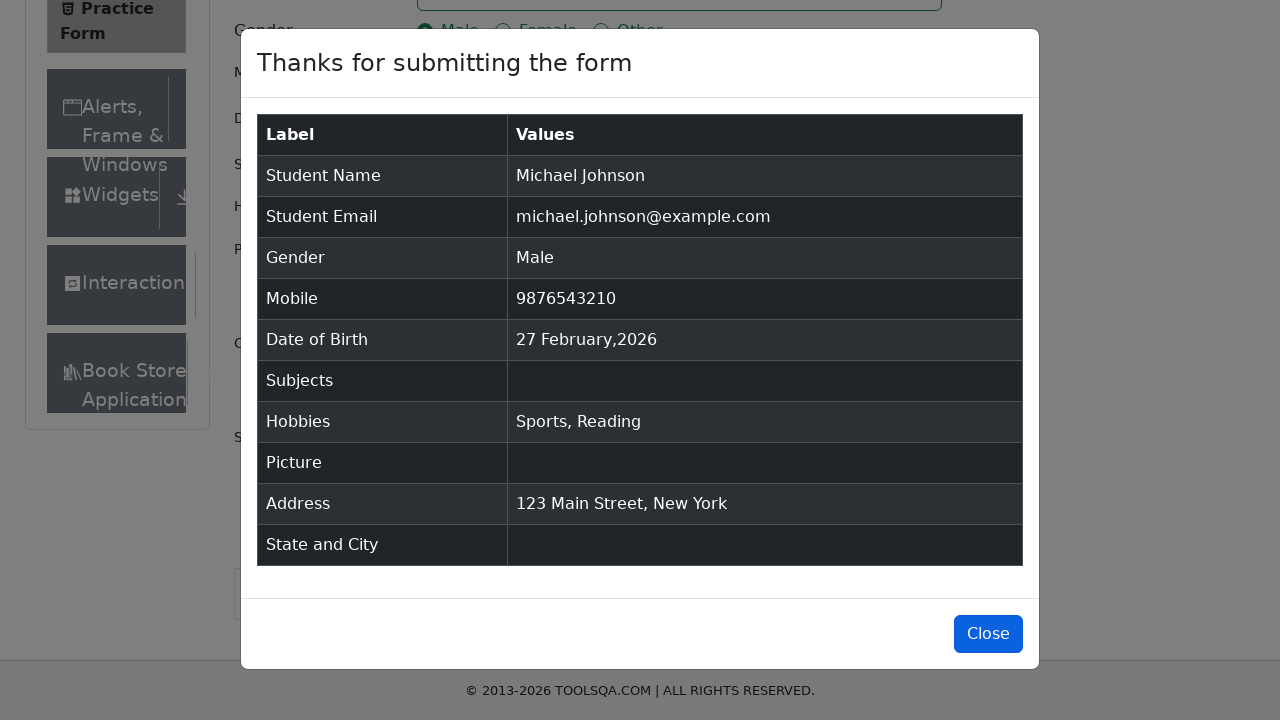

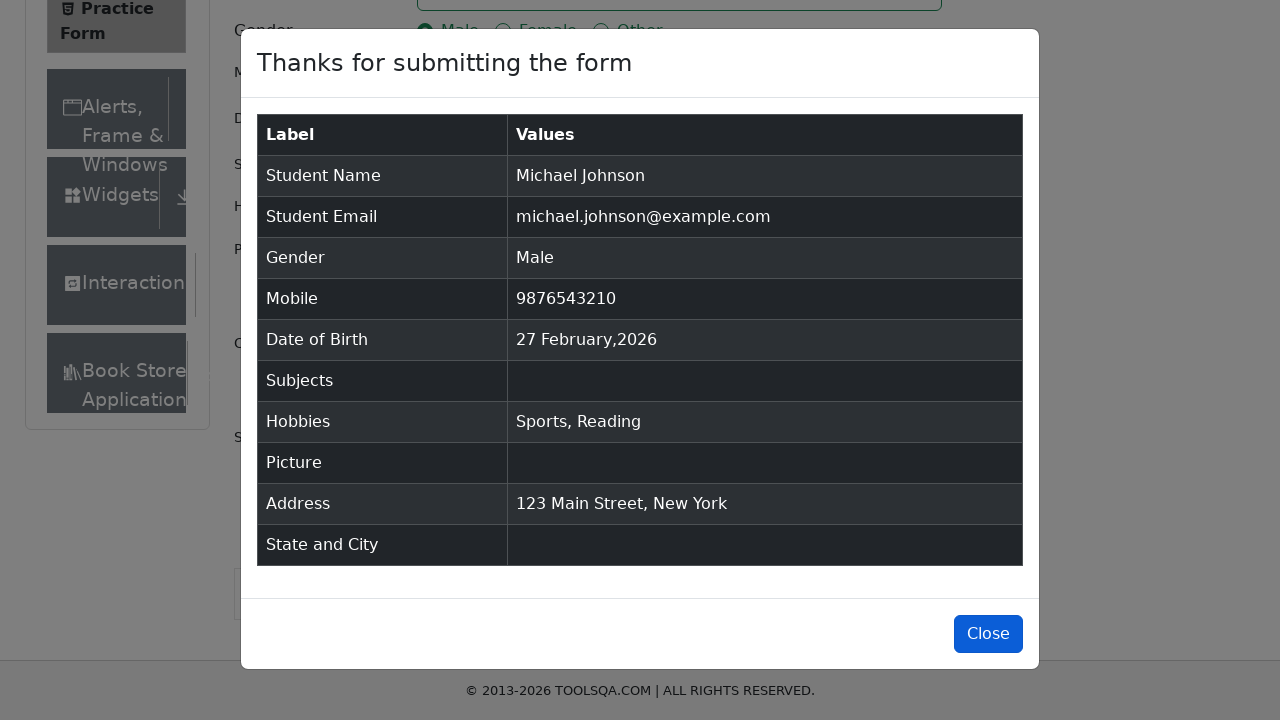